Tests filling a firstname input field on a Selenium practice webpage by clearing the field and entering a decoded text value

Starting URL: http://www.way2testing.com/p/this-webpage-is-designed-for-selenium.html

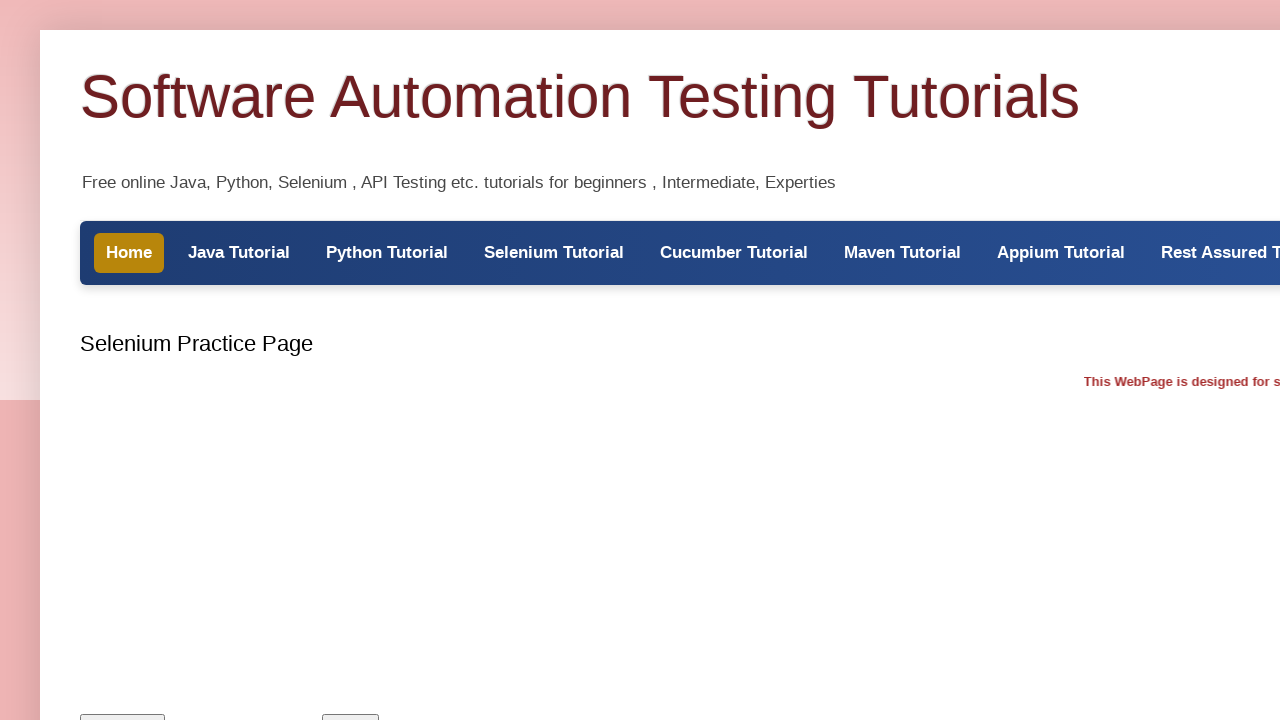

Located firstname input field
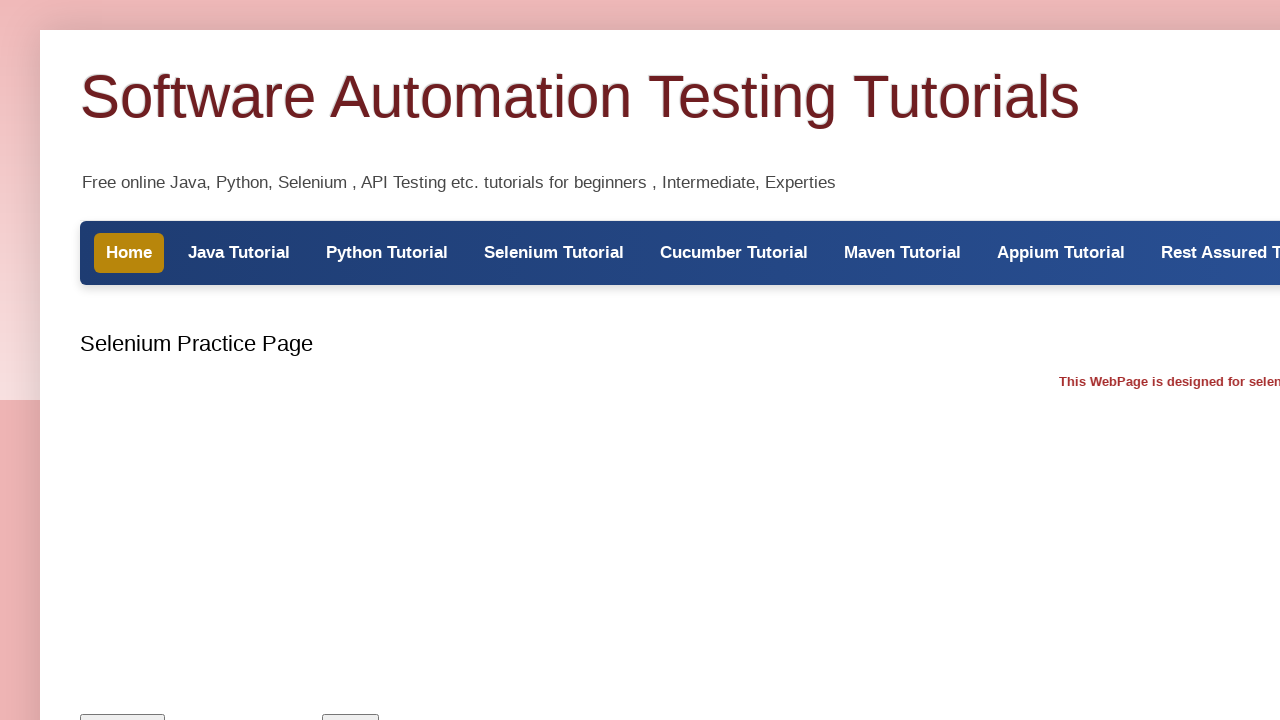

Cleared firstname input field on xpath=//input[@name='firstname']
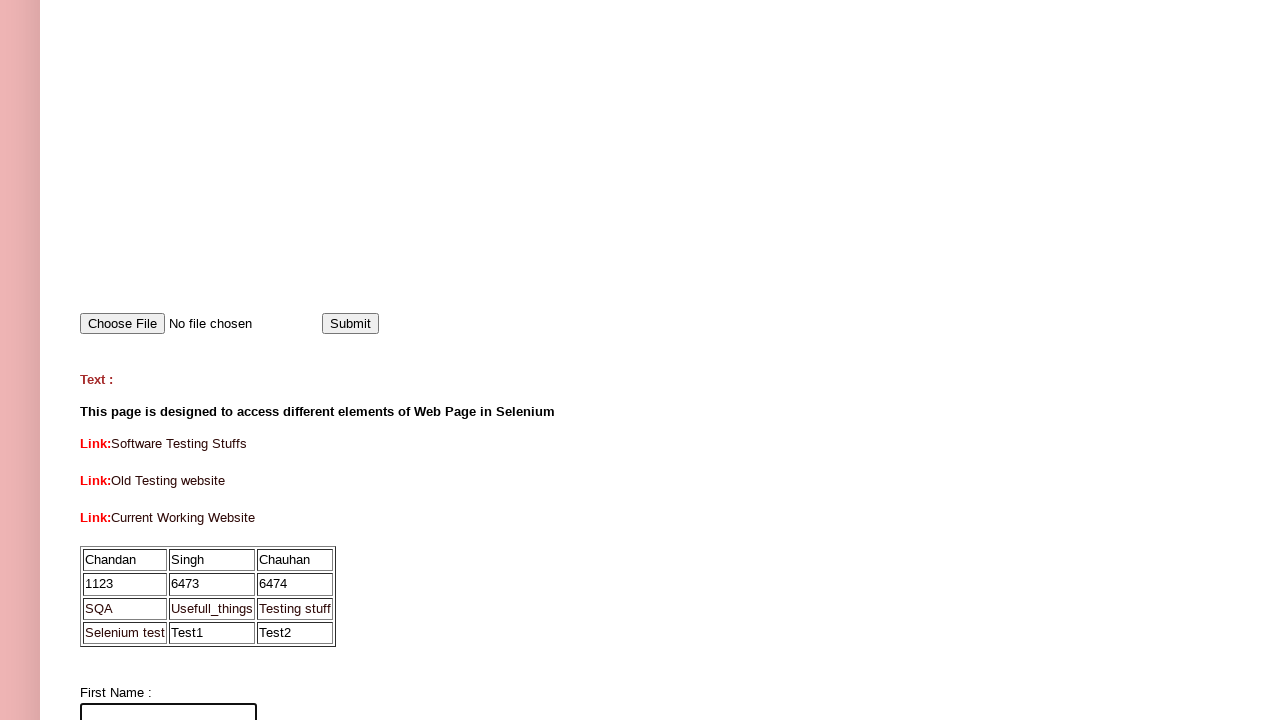

Filled firstname field with 'way2testing' on xpath=//input[@name='firstname']
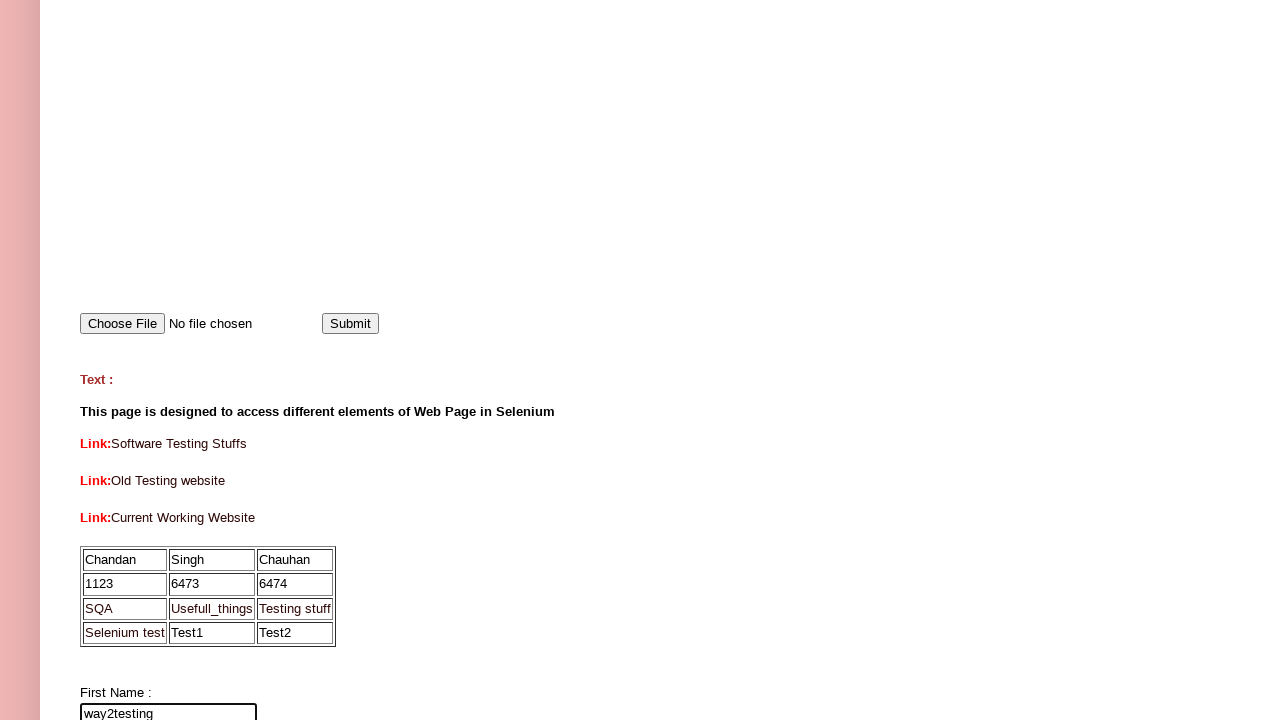

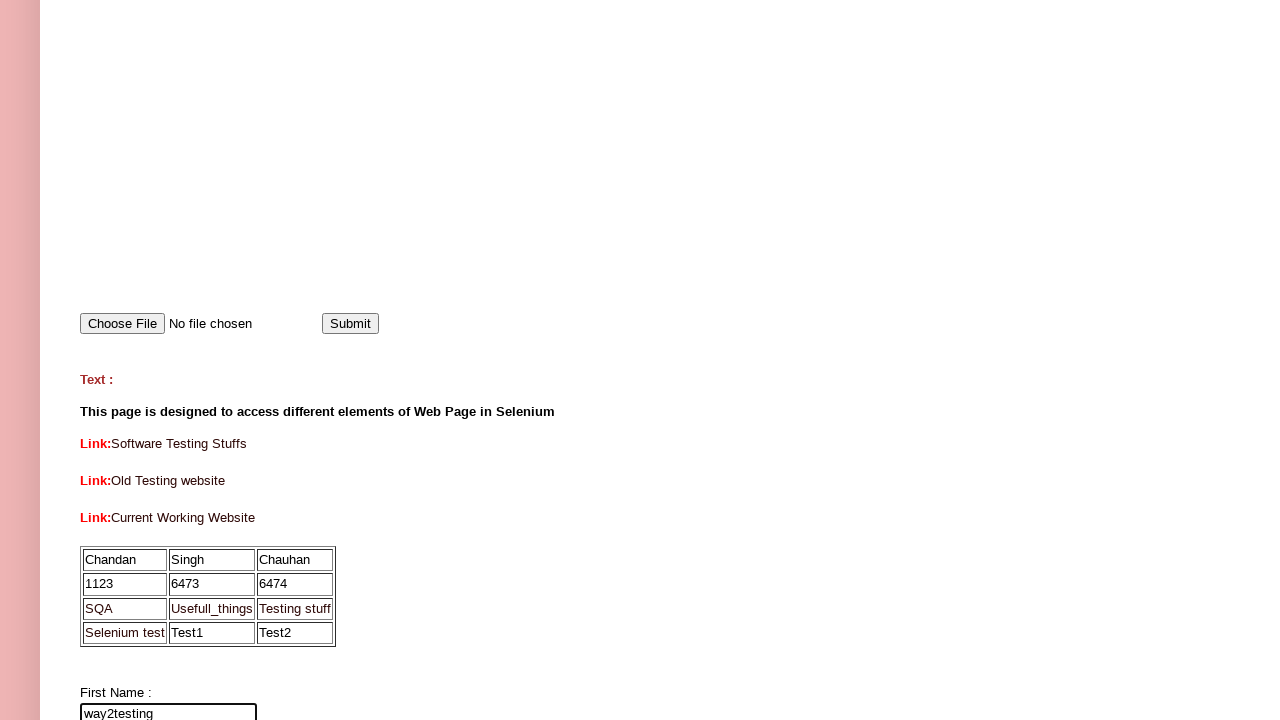